Tests the "Forgot Password?" link on the Adactin Hotel App homepage by clicking it to verify navigation works

Starting URL: https://adactinhotelapp.com/

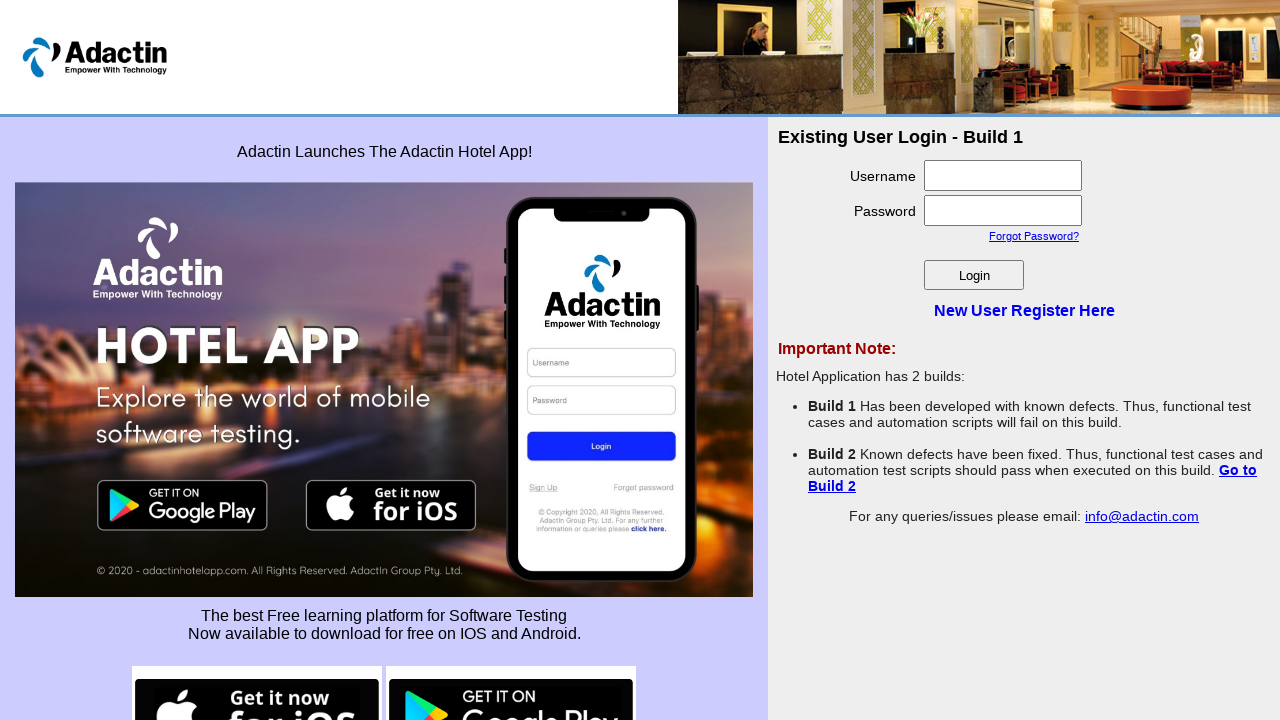

Clicked on the 'Forgot Password?' link at (1034, 236) on text=Forgot Password?
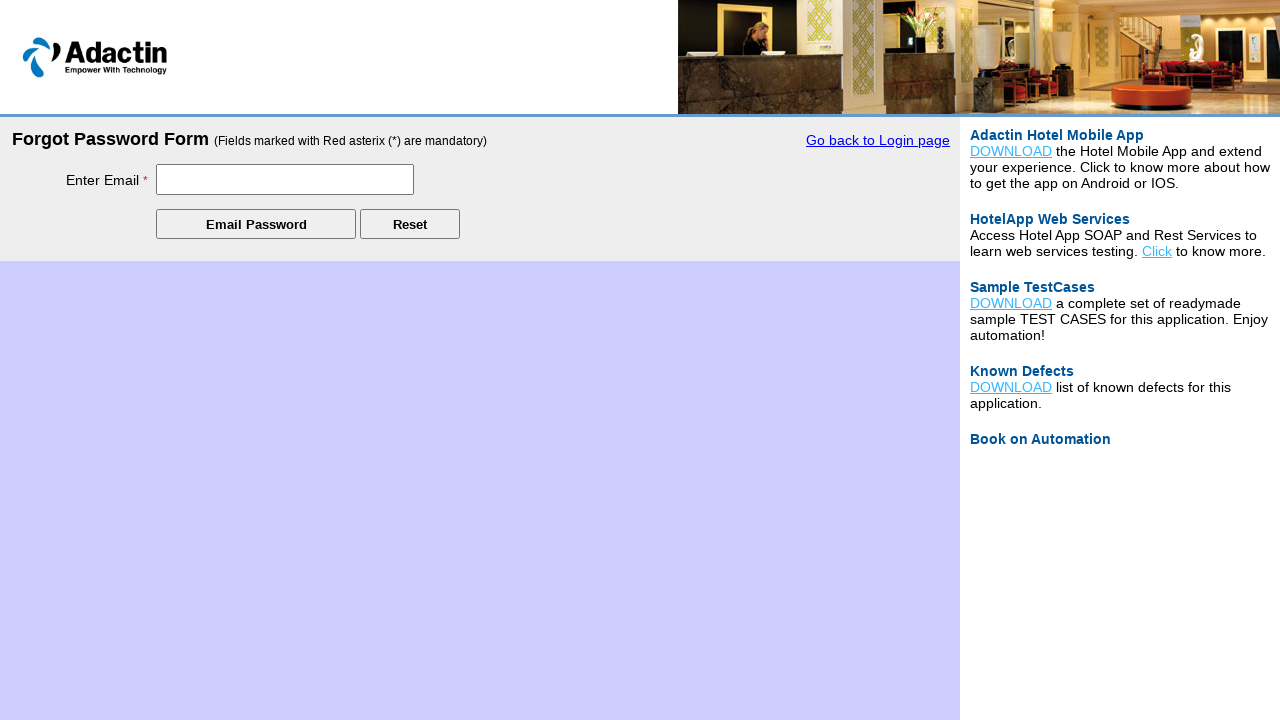

Waited for forgot password page to load (networkidle)
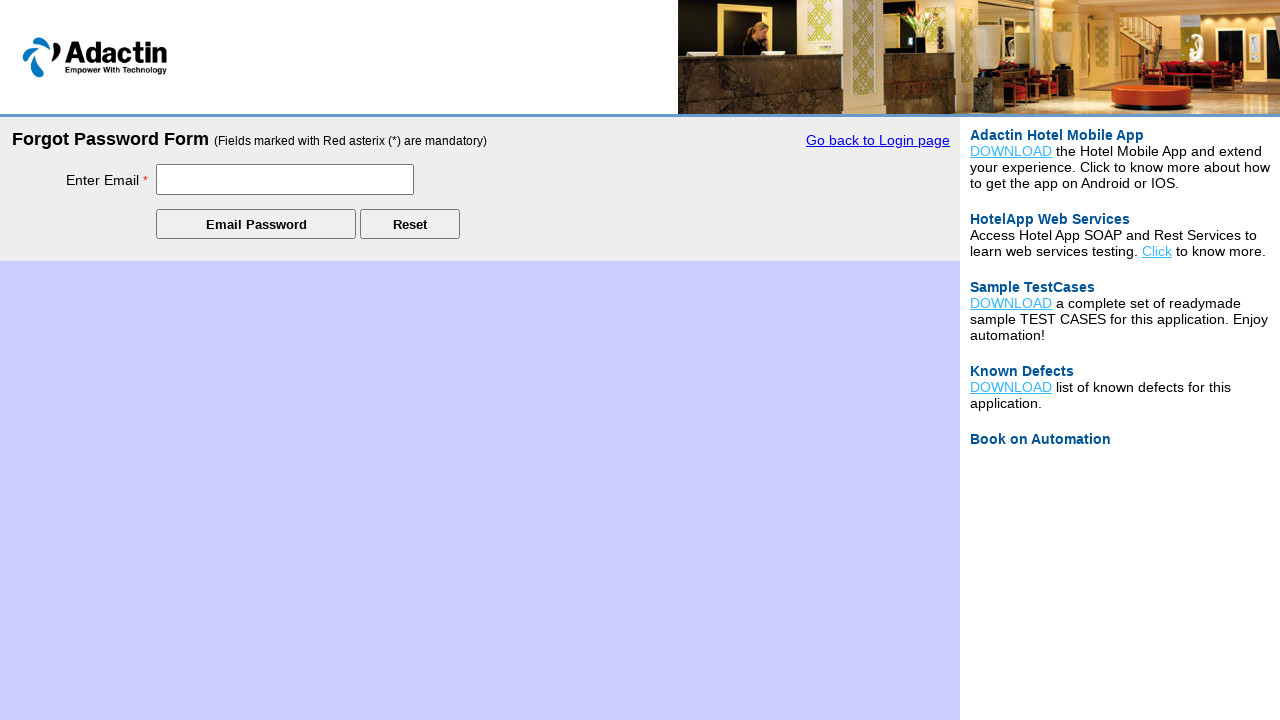

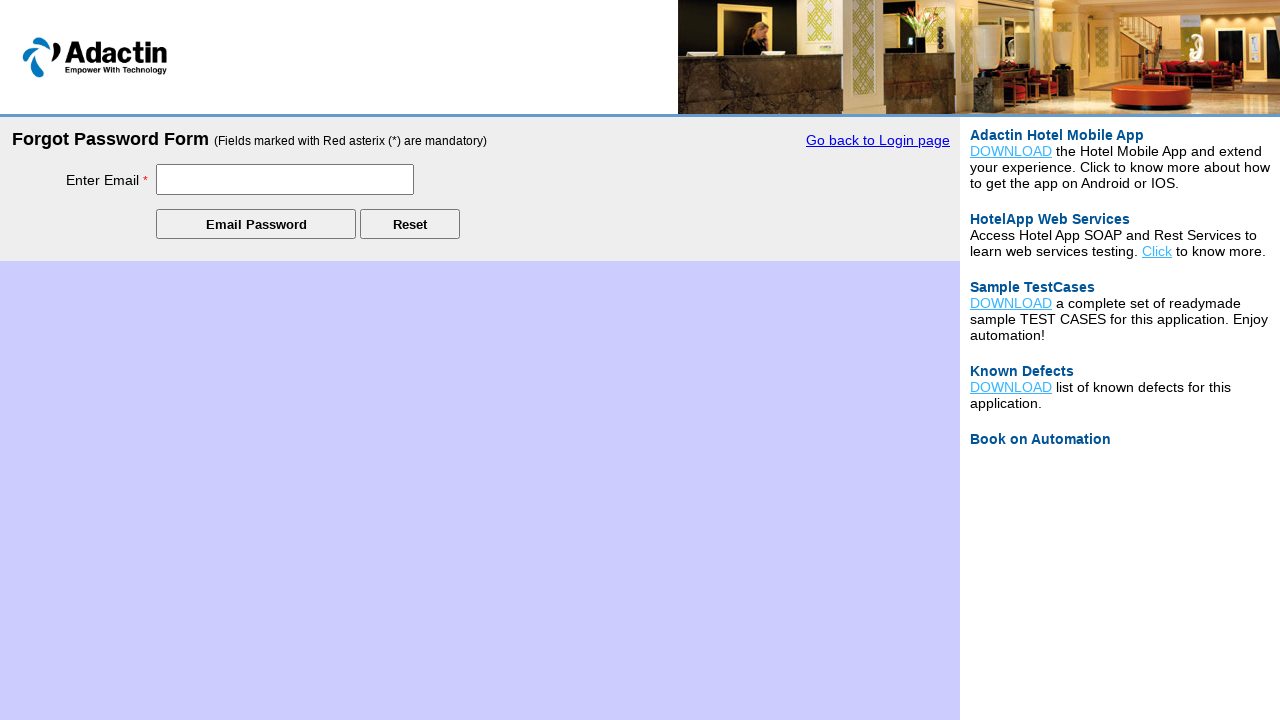